Tests navigation on nkmz.com by clicking on a sidebar menu item and verifying the page title

Starting URL: http://nkmz.com/

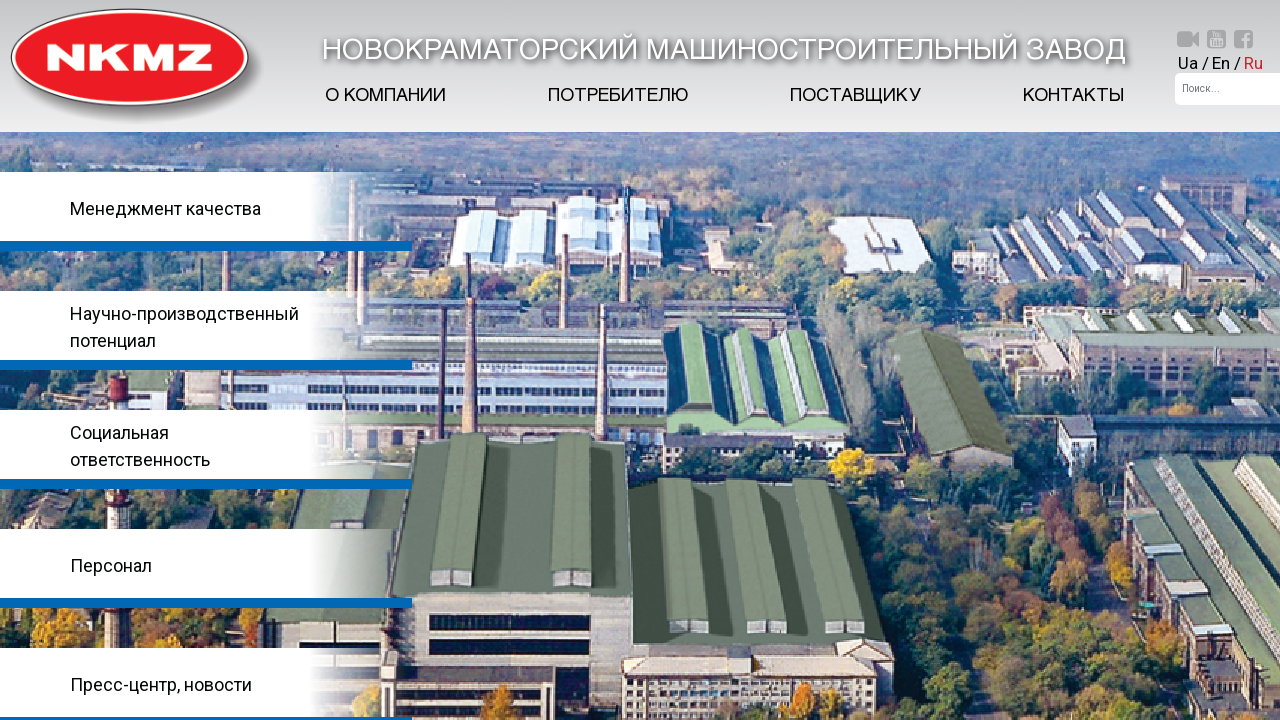

Clicked on third menu item in sidebar at (206, 450) on xpath=//*[@id='side-list']/a[3]/li
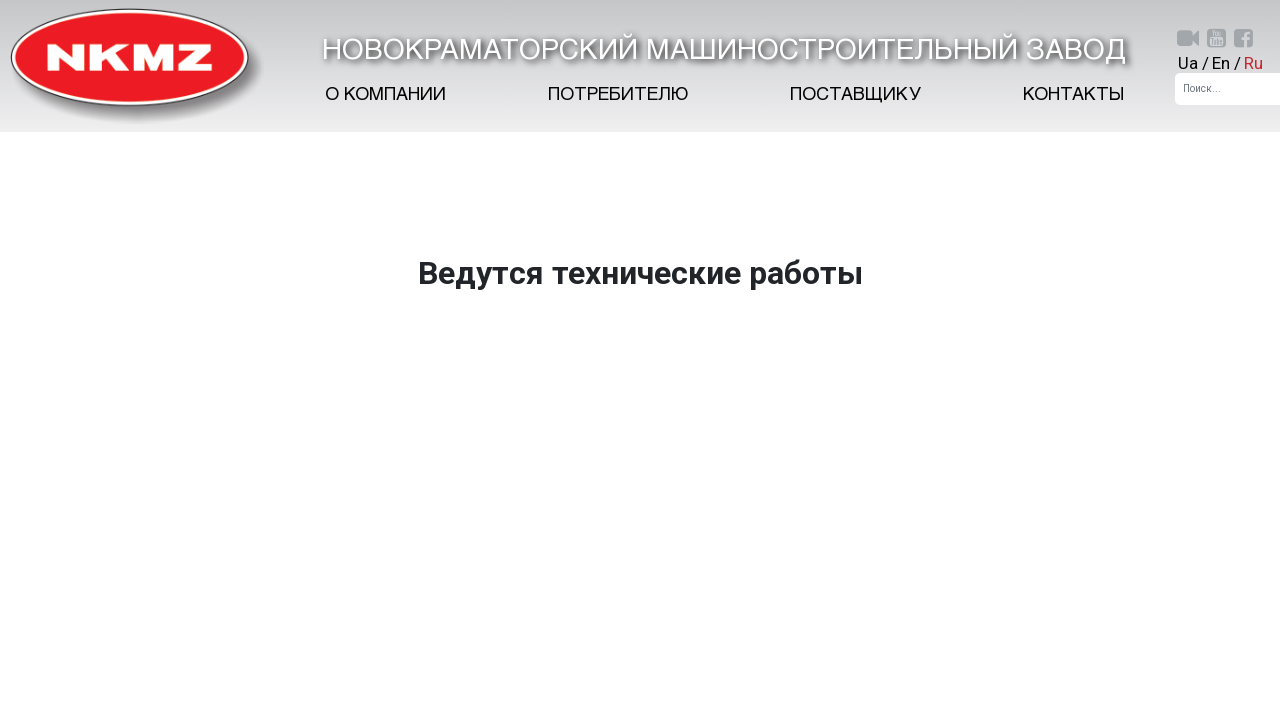

Page title (h1) appeared, navigation completed
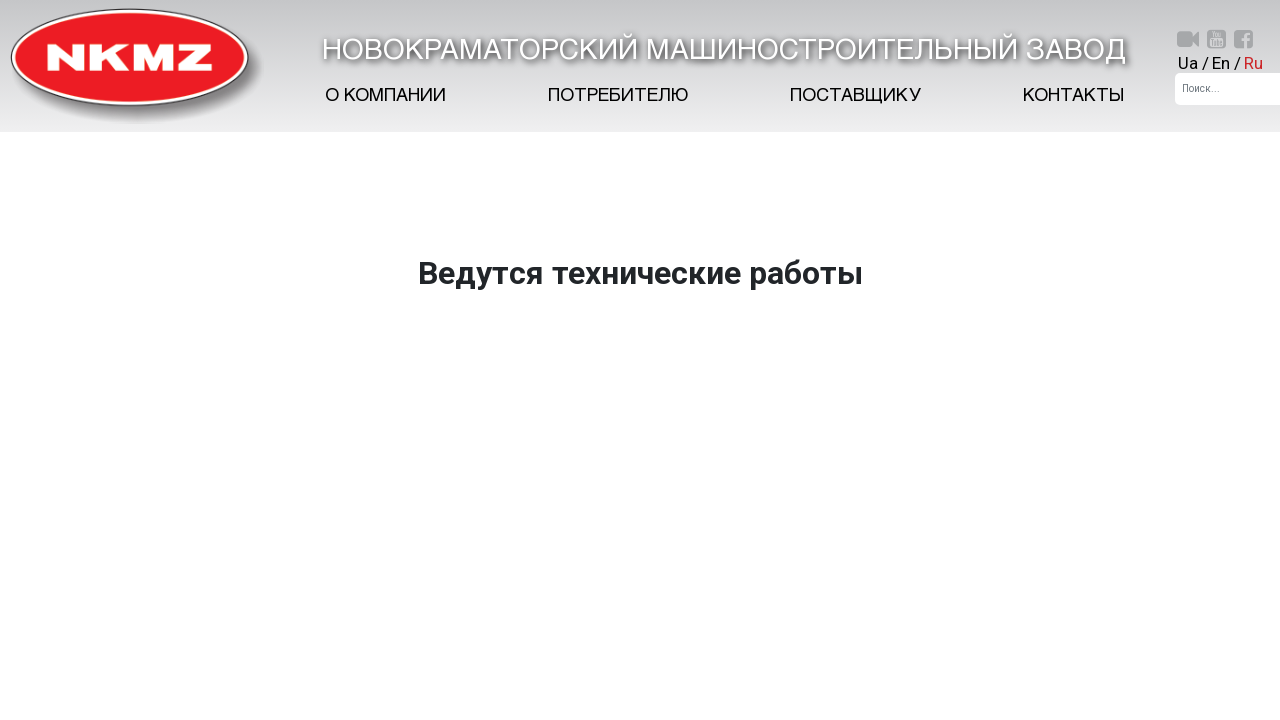

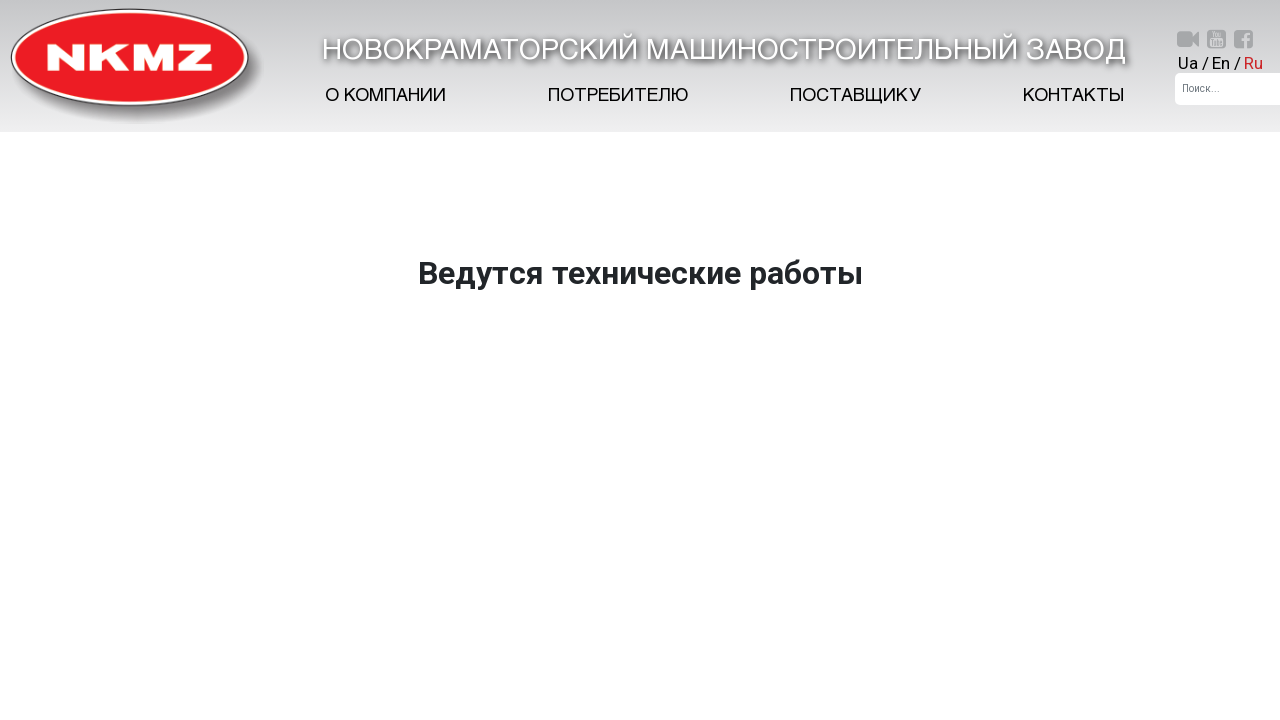